Tests JavaScript alert handling by entering text, triggering a confirm dialog, and accepting it

Starting URL: https://rahulshettyacademy.com/AutomationPractice/

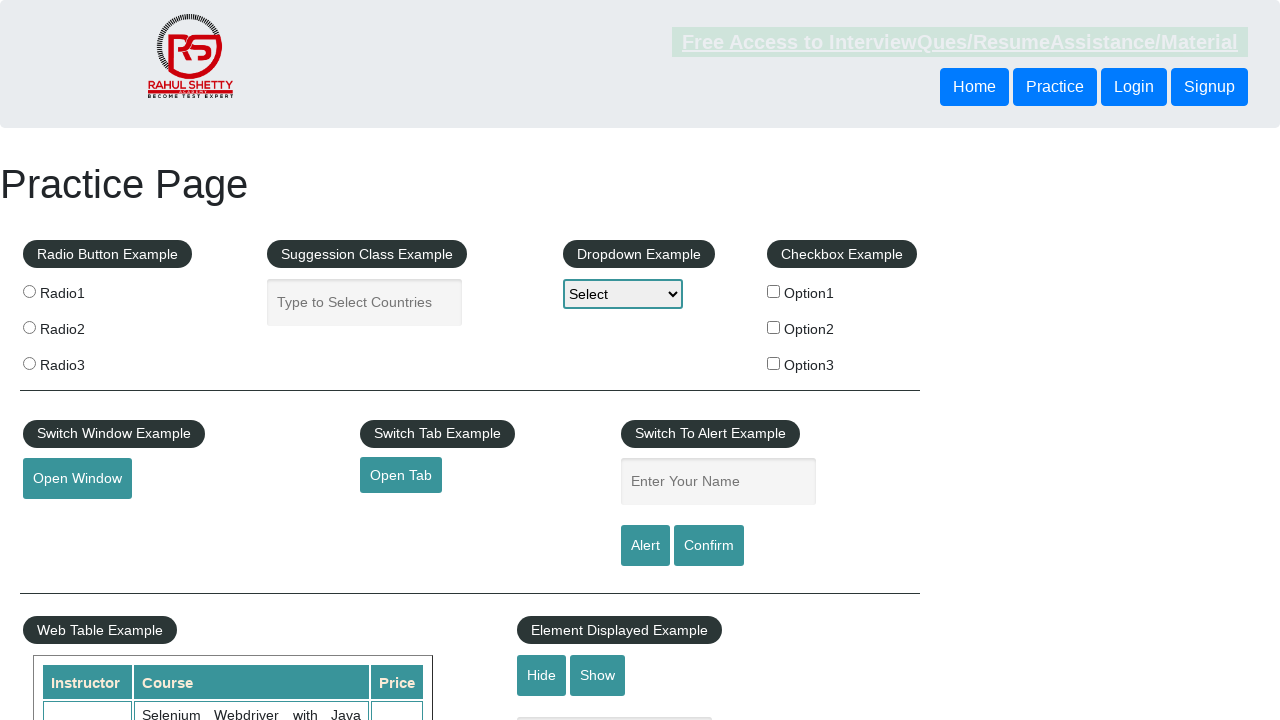

Set up dialog handler to accept alerts
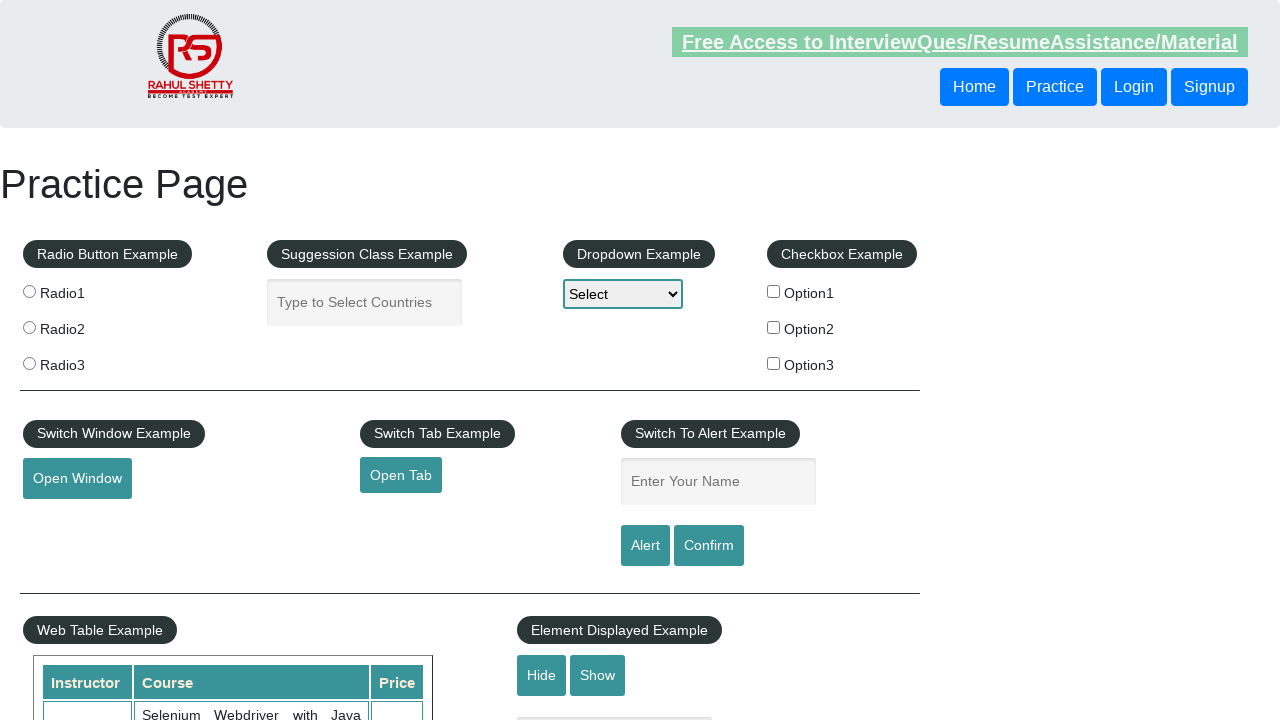

Filled name field with 'Siphe' on #name
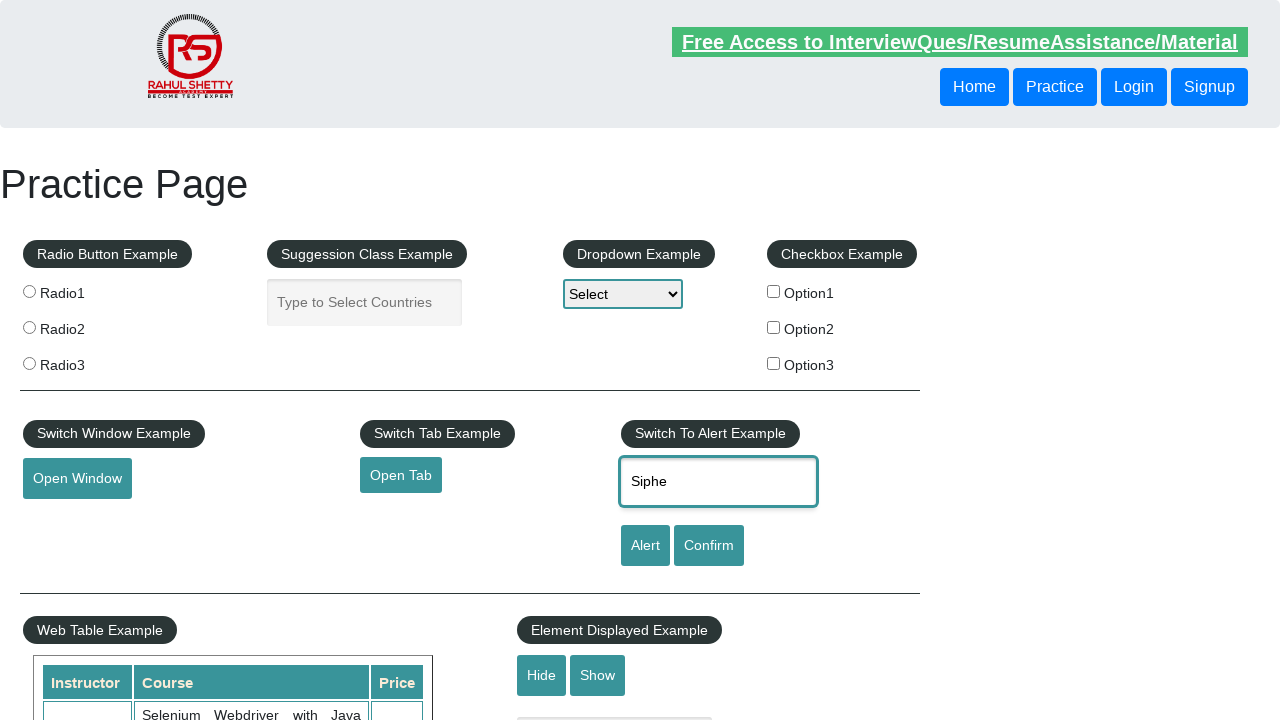

Clicked button to trigger confirm dialog at (709, 546) on input[onClick*='displayConfirm']
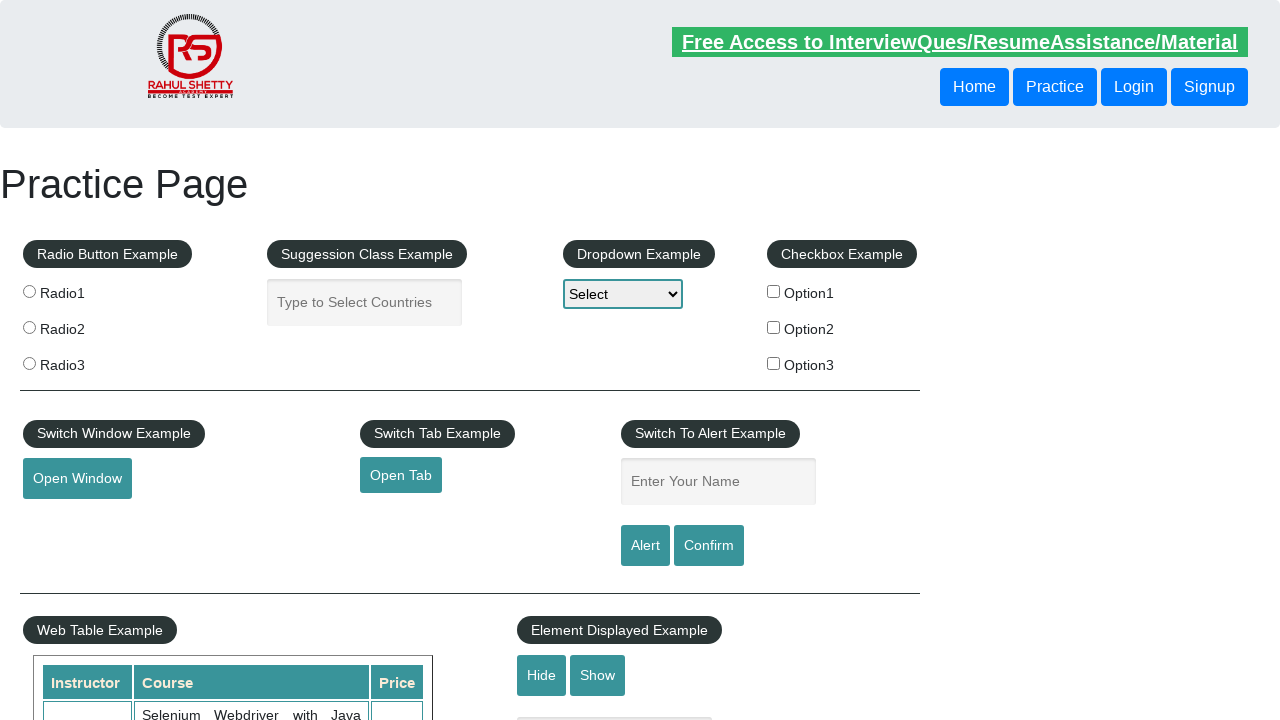

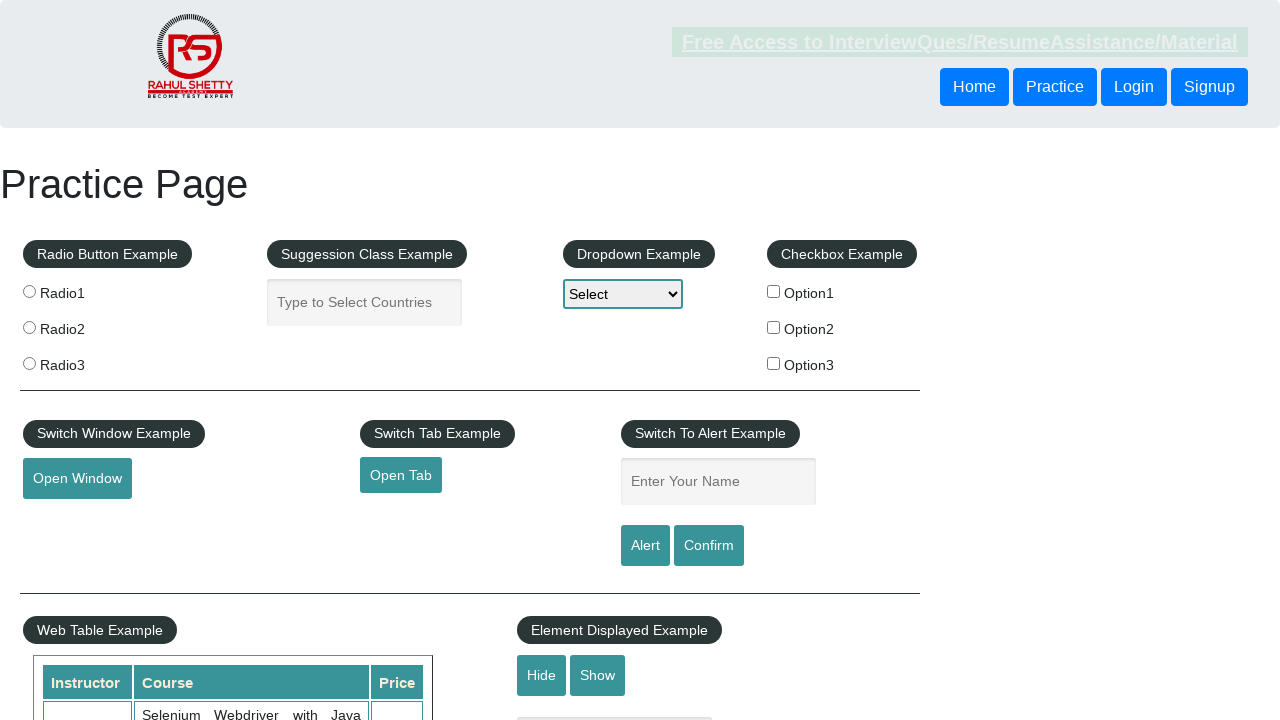